Tests dynamic content loading by clicking a start button and waiting for hidden text to become visible

Starting URL: https://the-internet.herokuapp.com/dynamic_loading/2

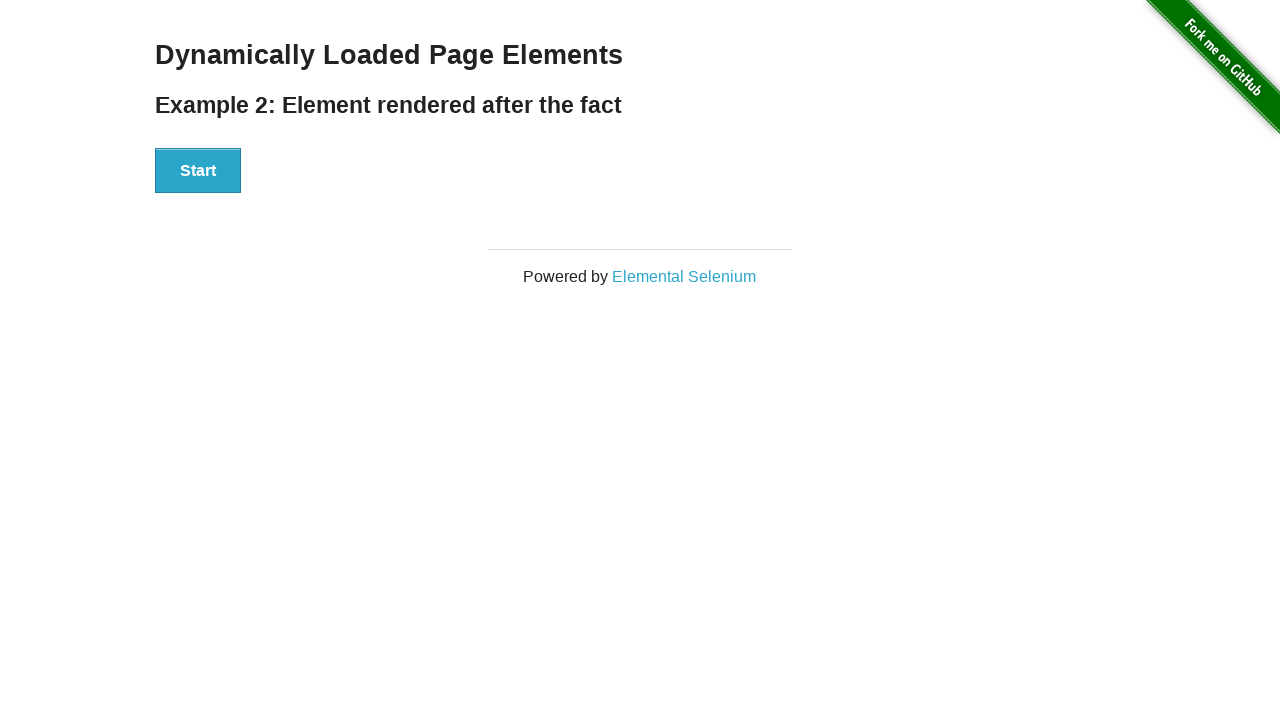

Clicked the Start button to trigger dynamic content loading at (198, 171) on xpath=//button[contains(text(), 'Start')]
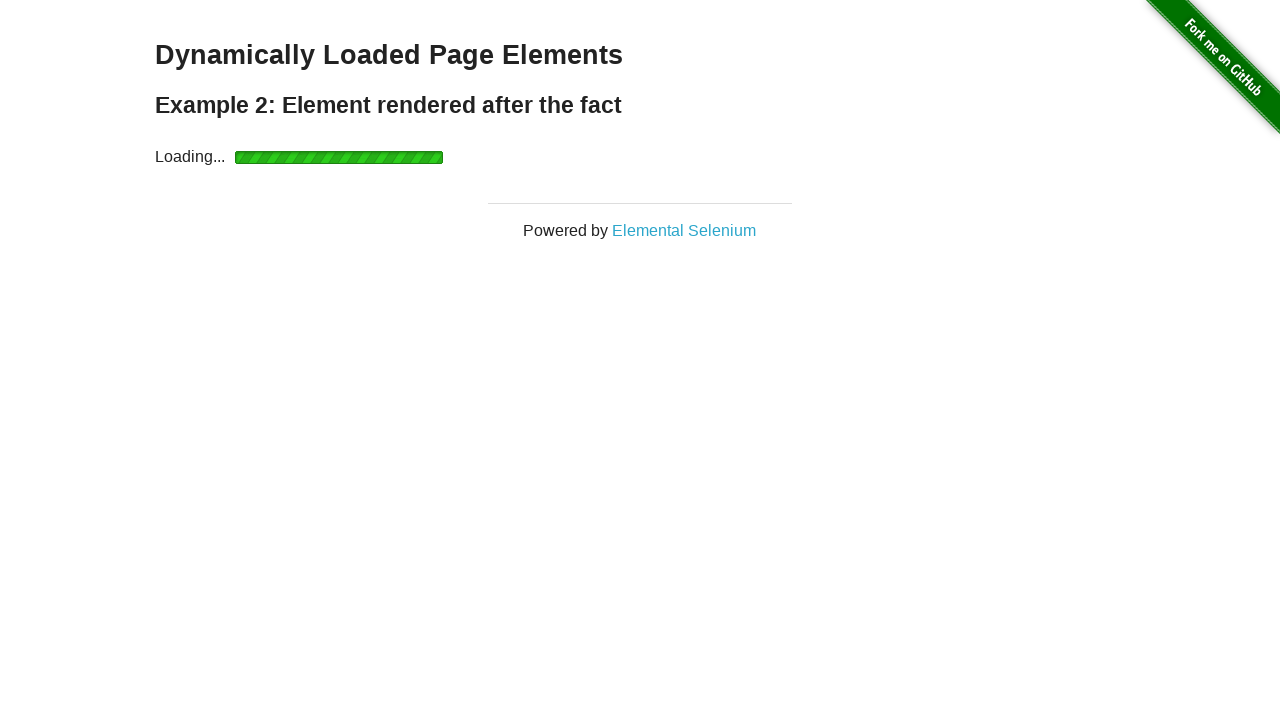

Waited for 'Hello World' text to become visible
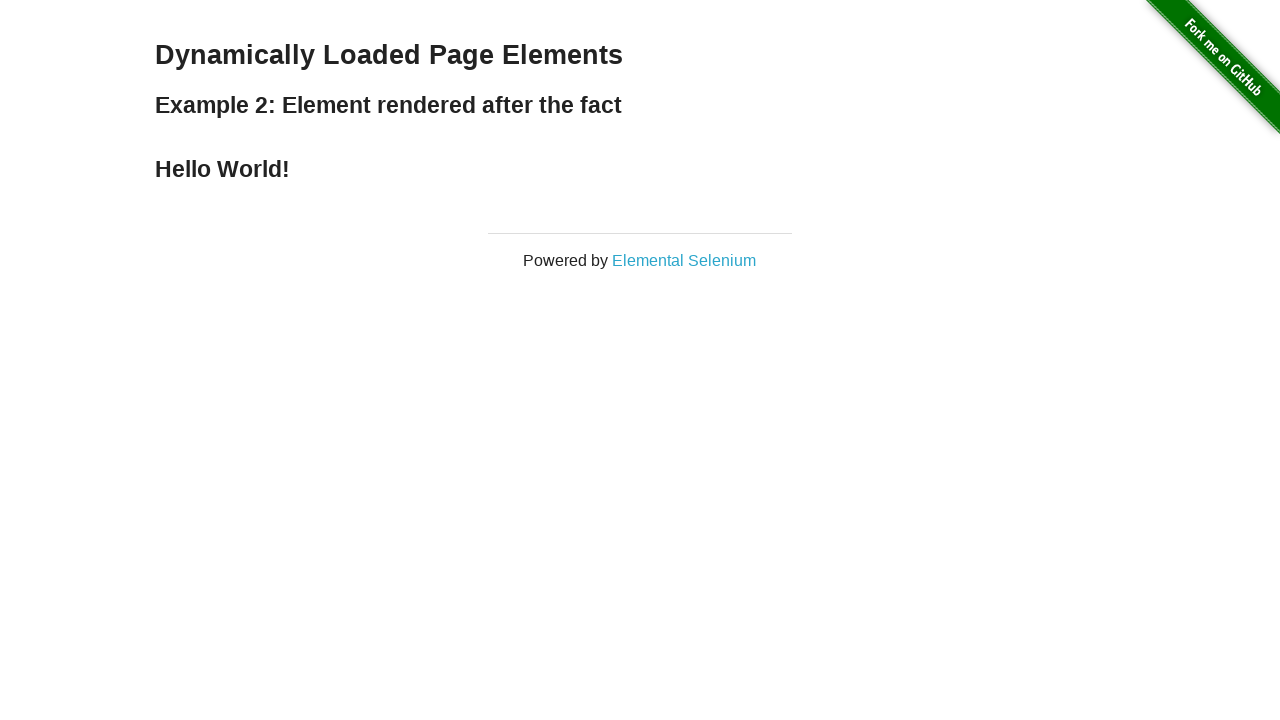

Located the 'Hello World' element
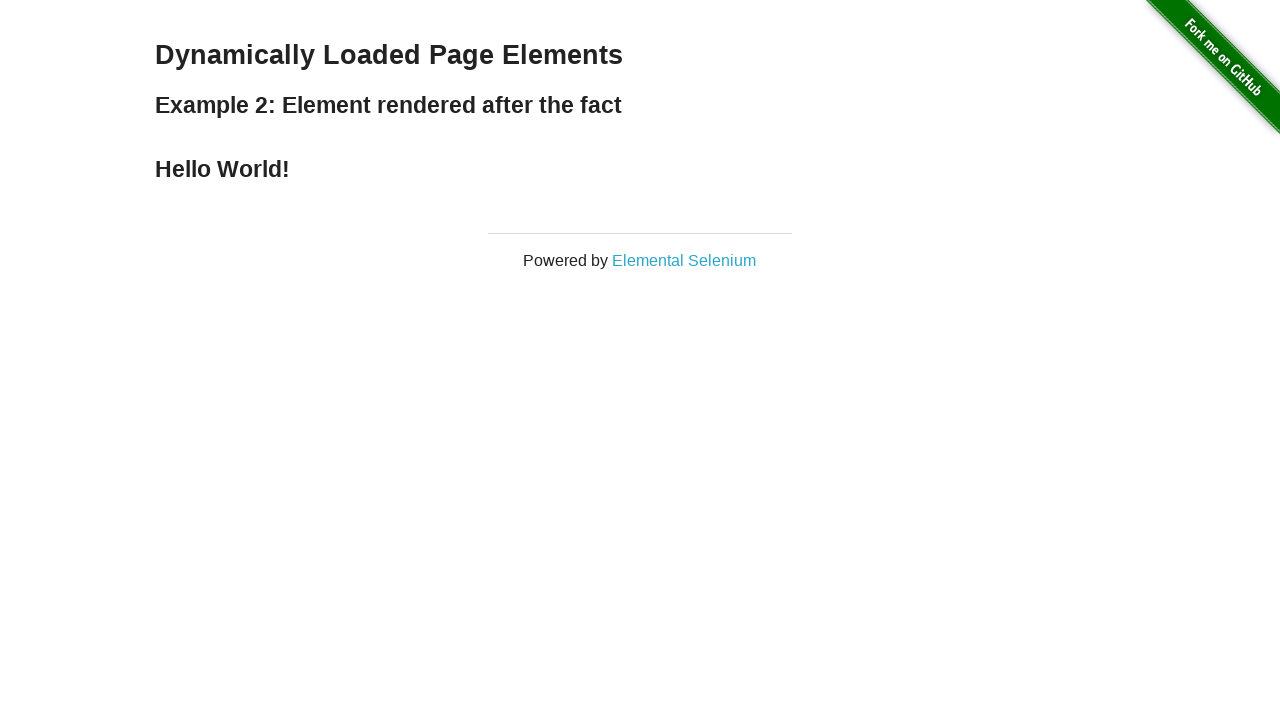

Verified that 'Hello World' text is visible
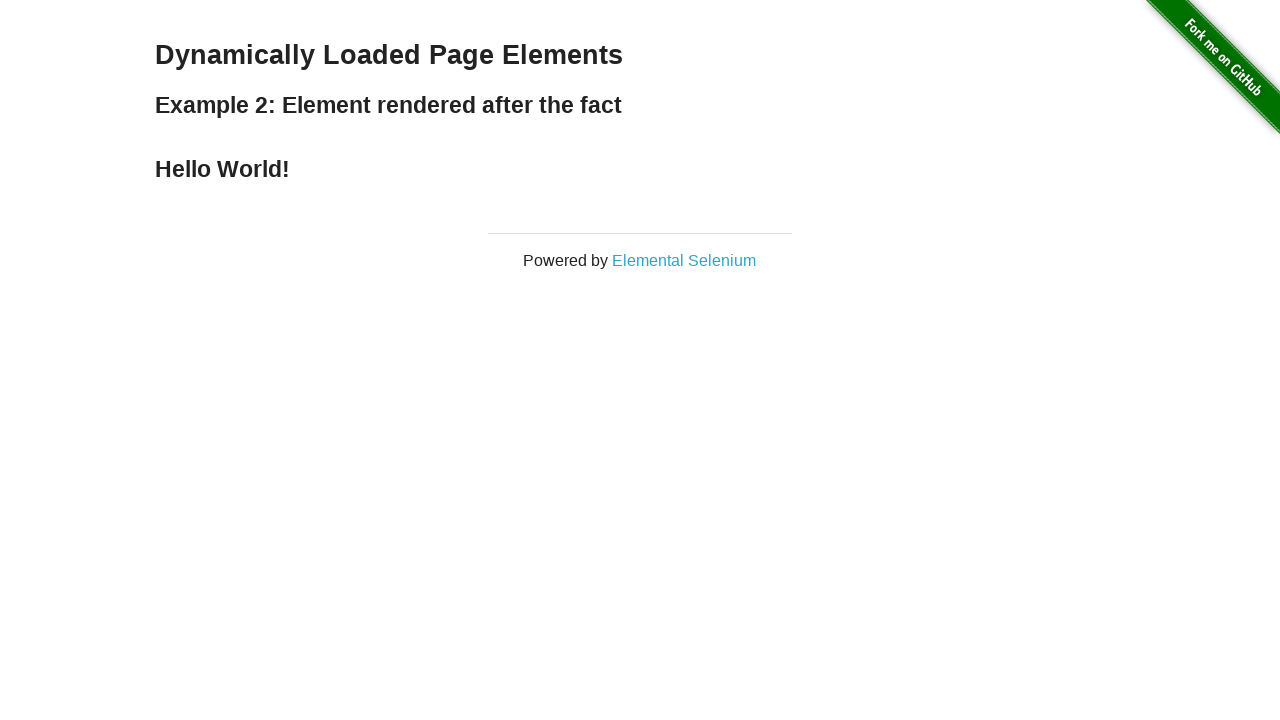

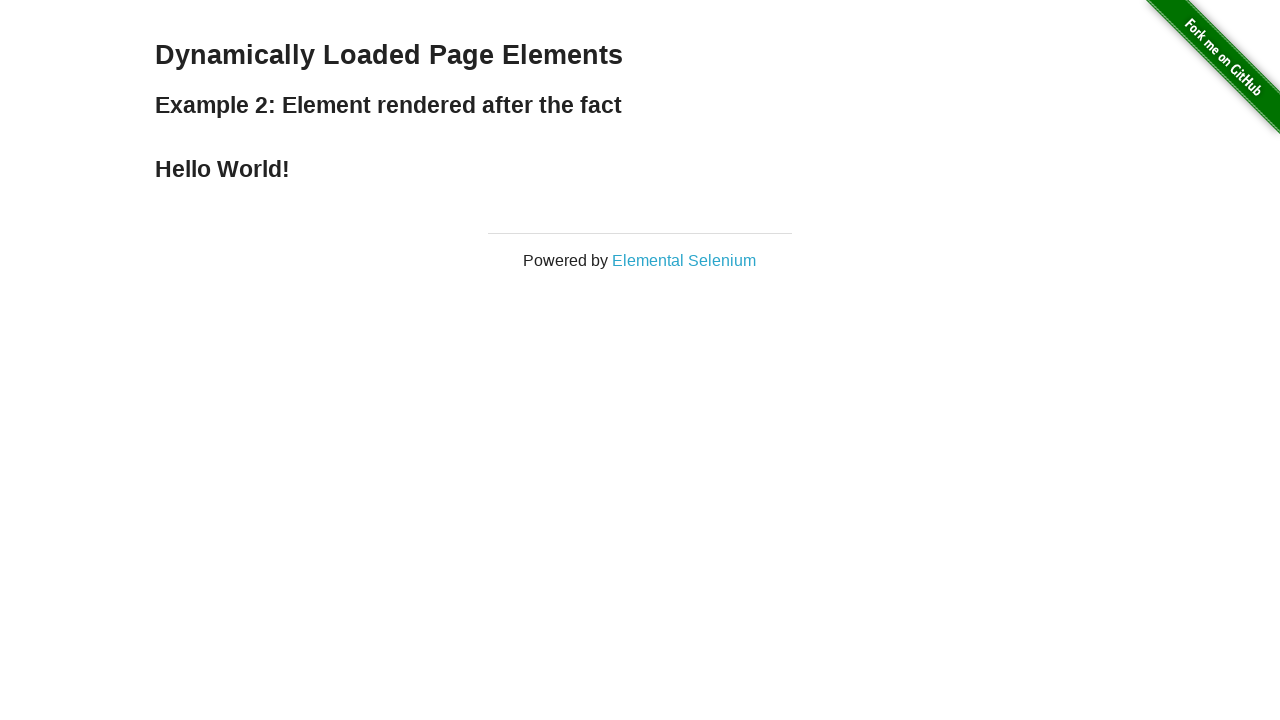